Tests right-click button functionality and verifies the result message.

Starting URL: https://demoqa.com/buttons

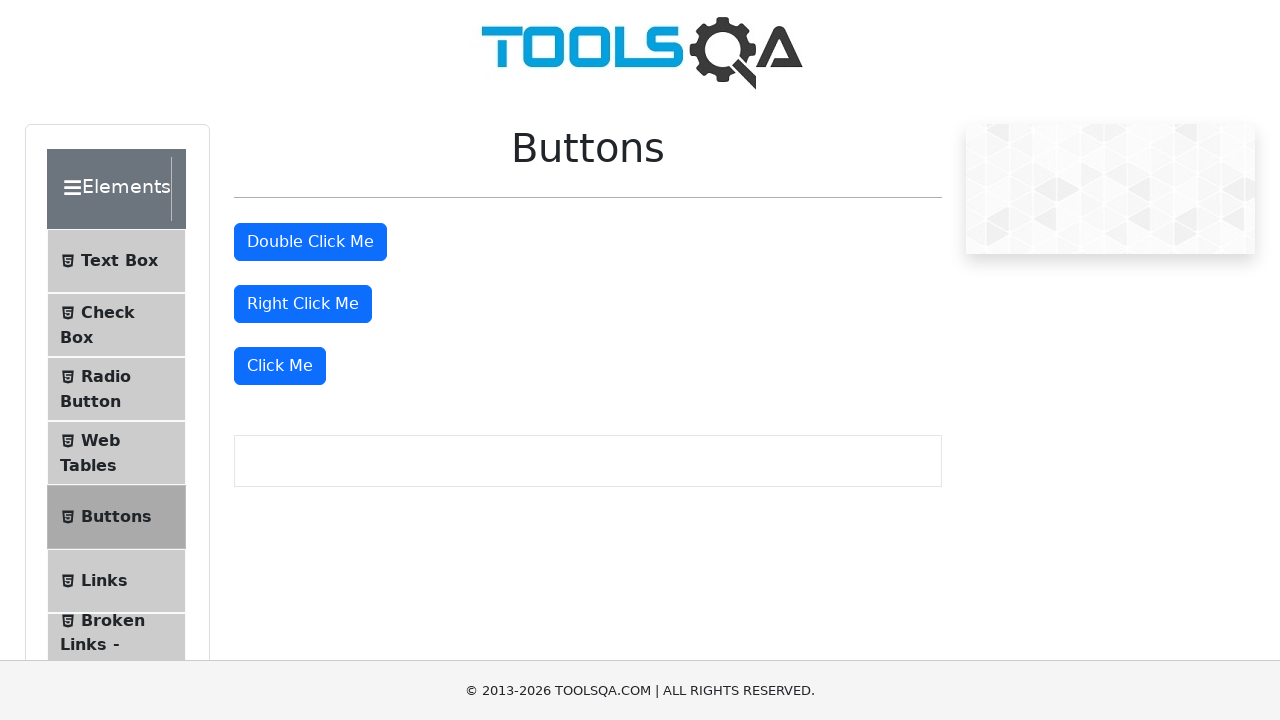

Right-clicked the right-click button at (303, 304) on #rightClickBtn
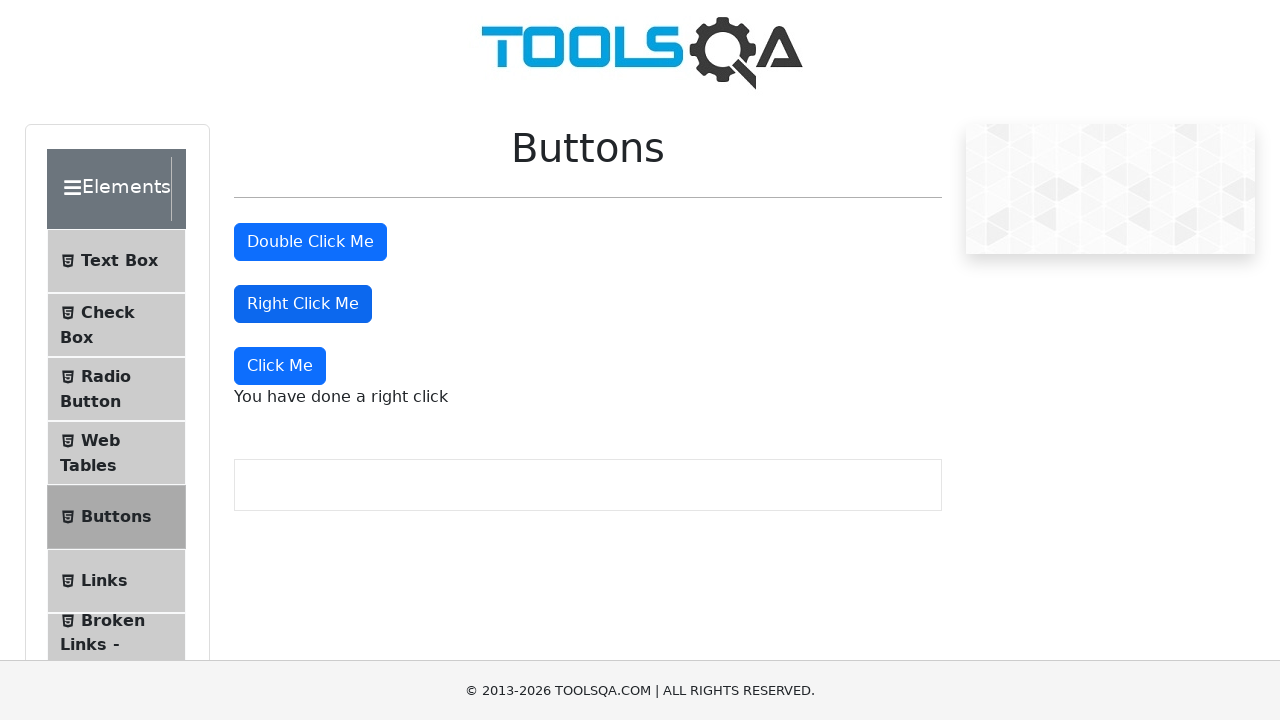

Right-click message appeared
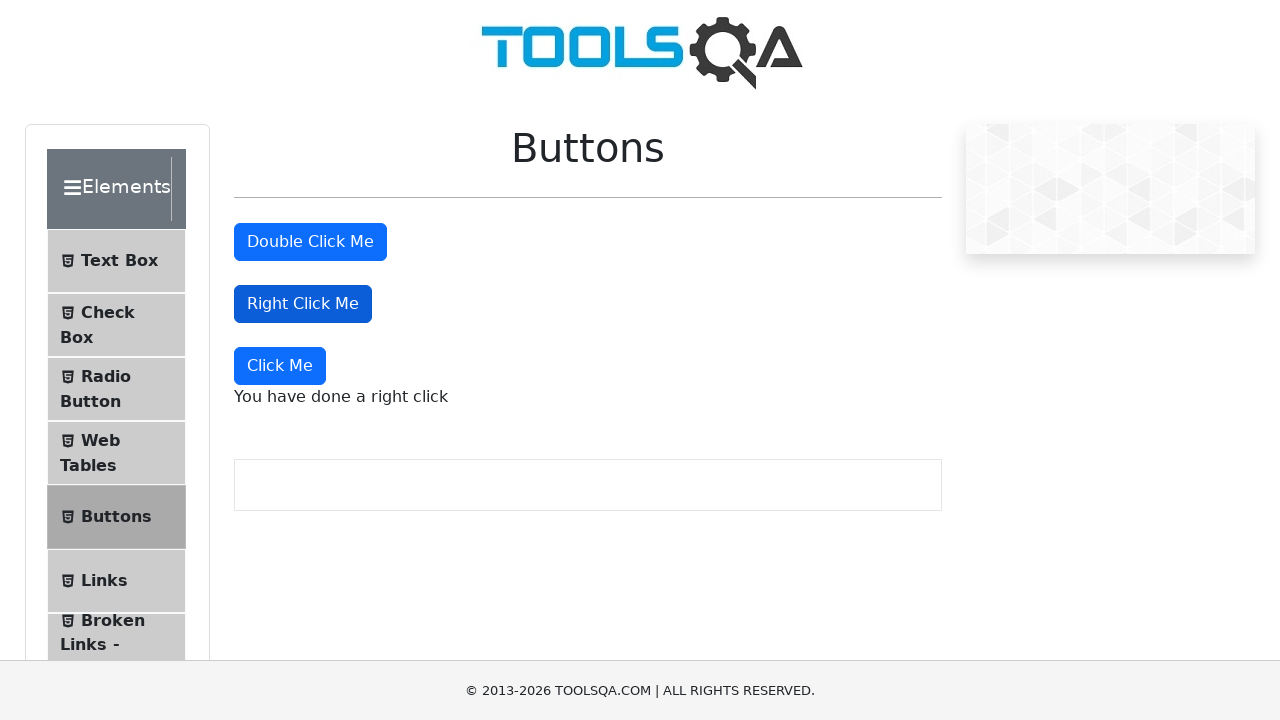

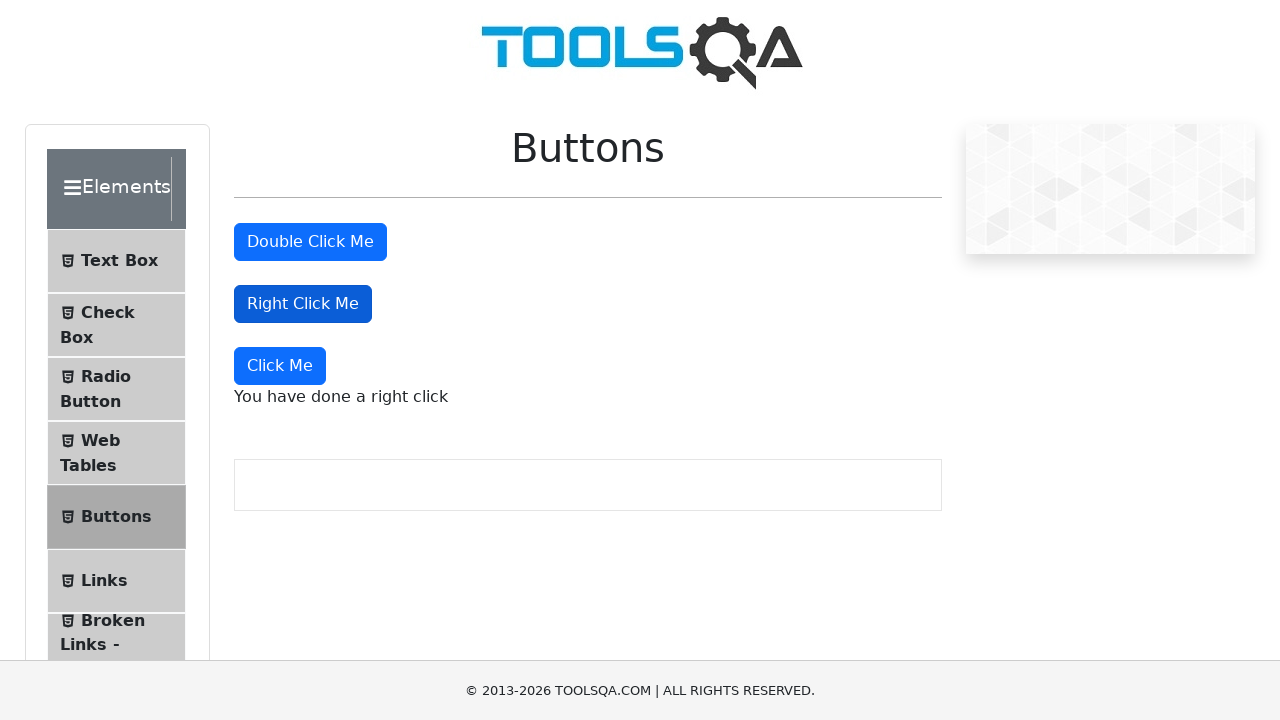